Tests key press functionality by navigating to the key presses page and pressing the Escape key, then verifying the result text

Starting URL: https://the-internet.herokuapp.com/

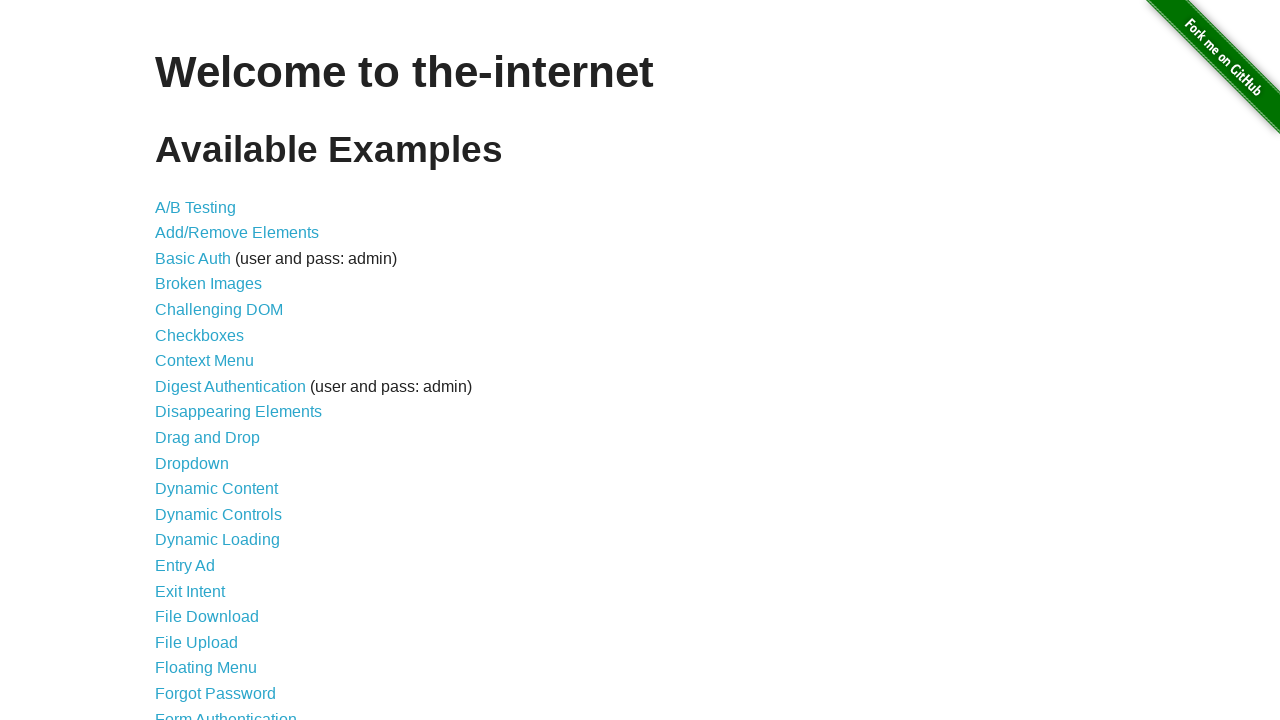

Clicked on the key presses link at (200, 360) on a[href='/key_presses']
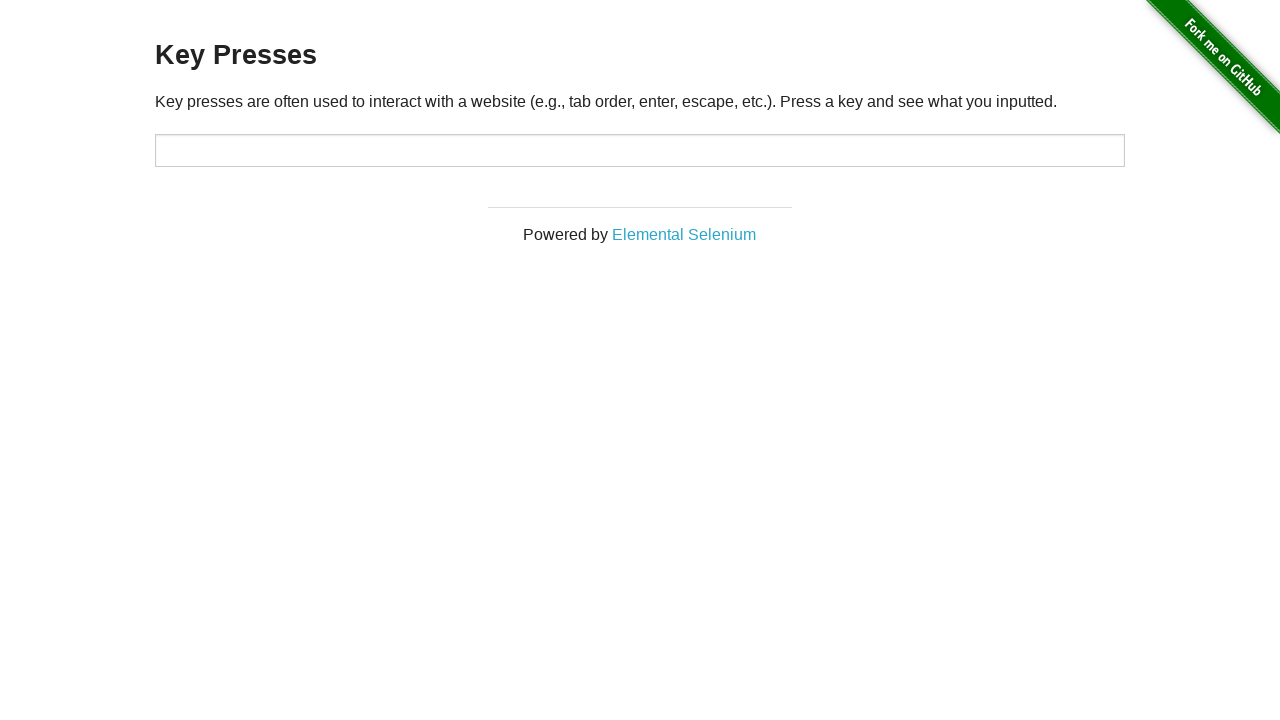

Pressed the Escape key on the example element on .example
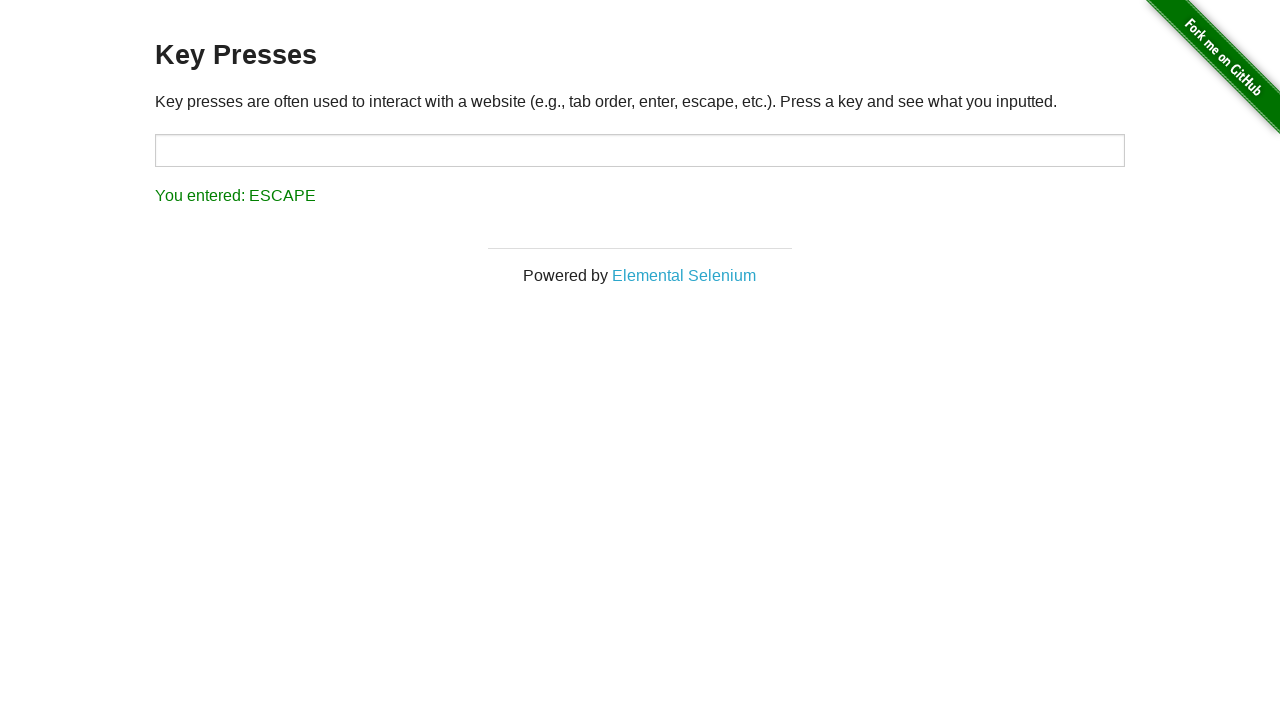

Verified result text shows 'You entered: ESCAPE'
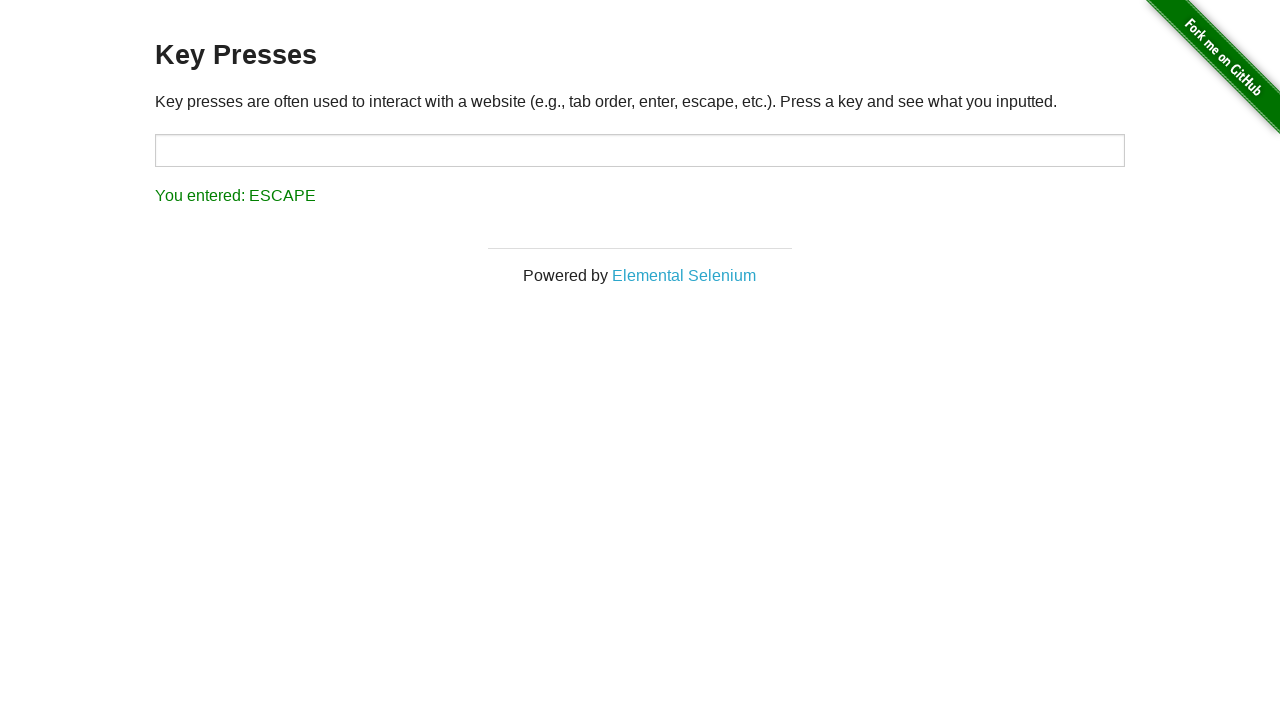

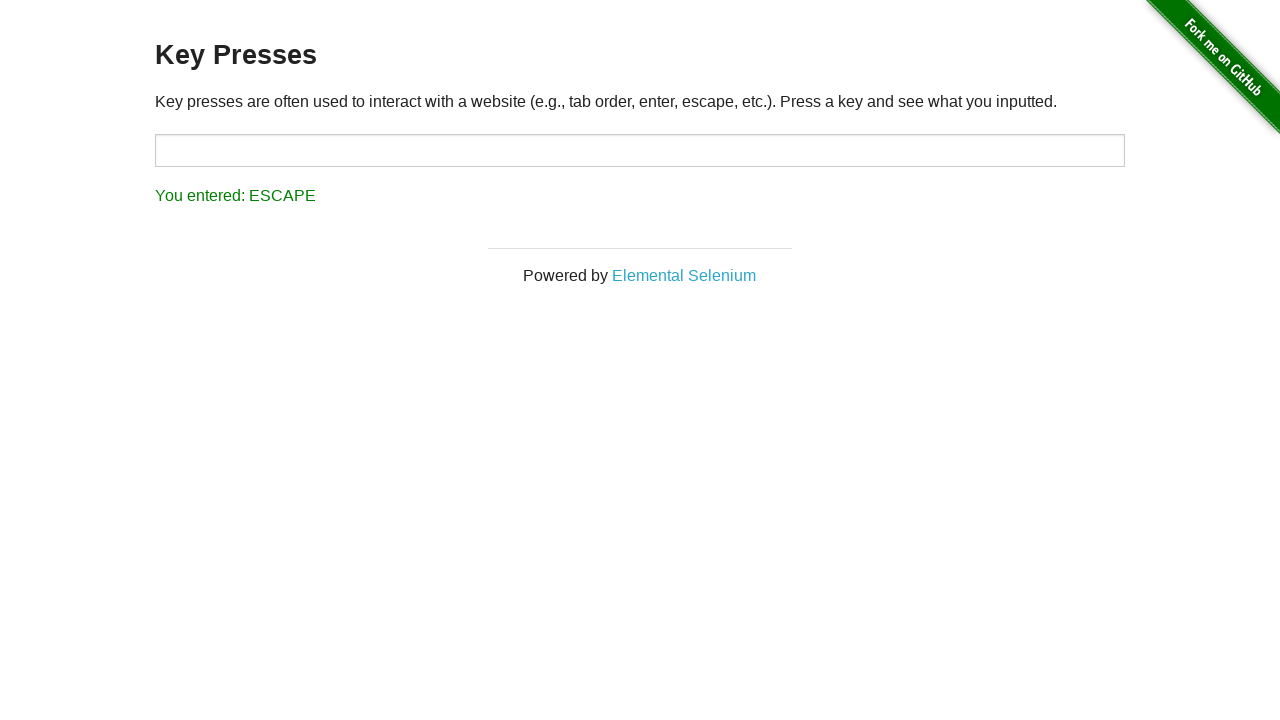